Tests checkbox functionality by clicking the first checkbox and verifying both checkboxes' states

Starting URL: https://the-internet.herokuapp.com/checkboxes

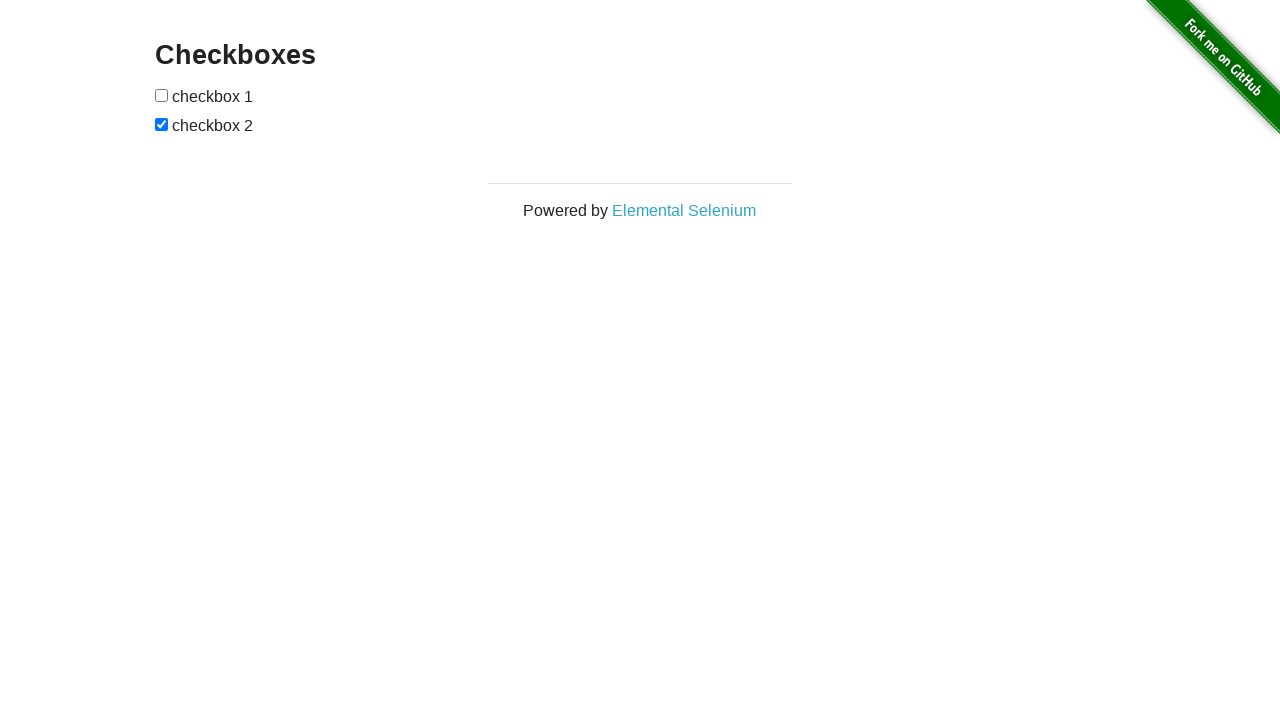

Clicked the first checkbox at (162, 95) on (//input[@type='checkbox'])[1]
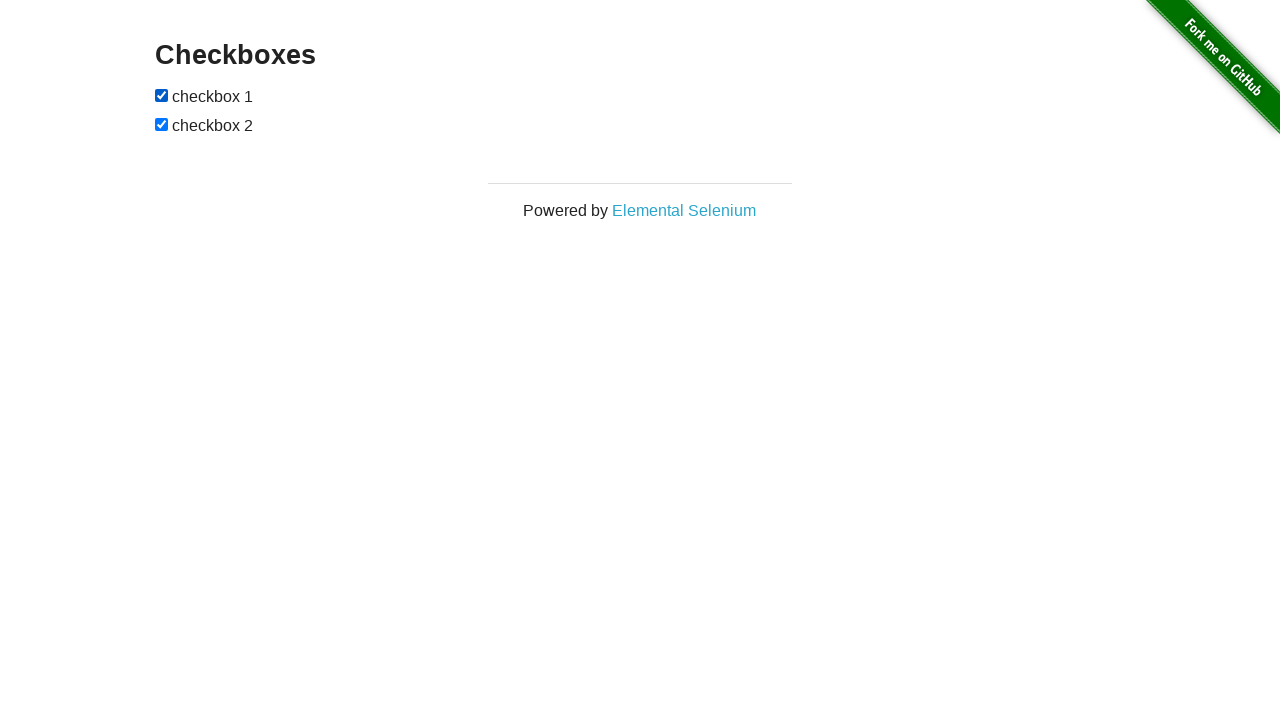

Located the first checkbox element
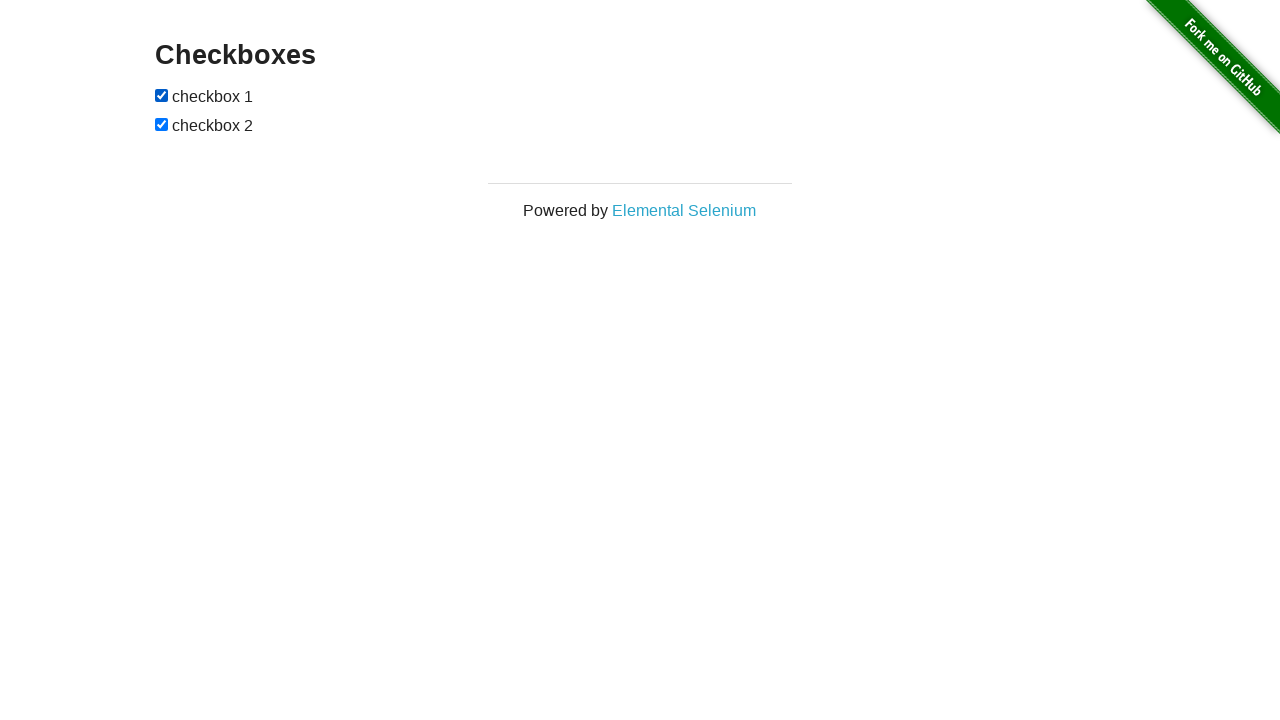

Located the second checkbox element
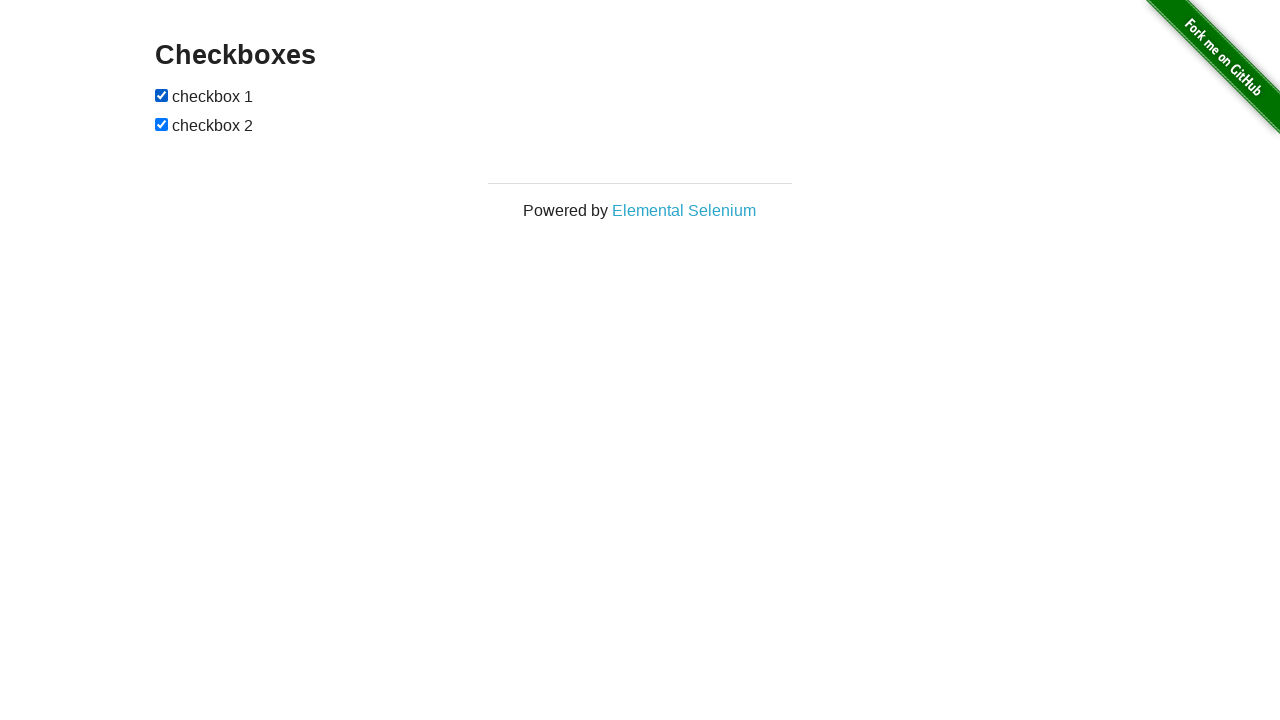

First checkbox is visible
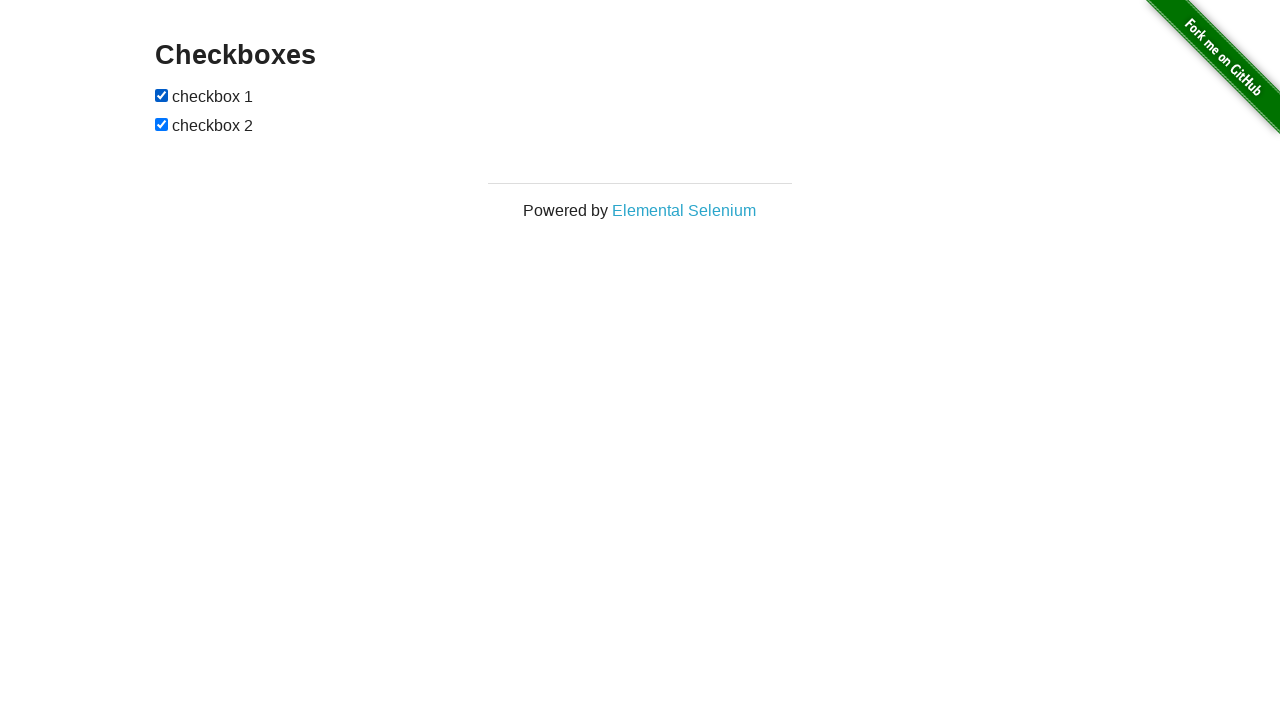

Second checkbox is visible
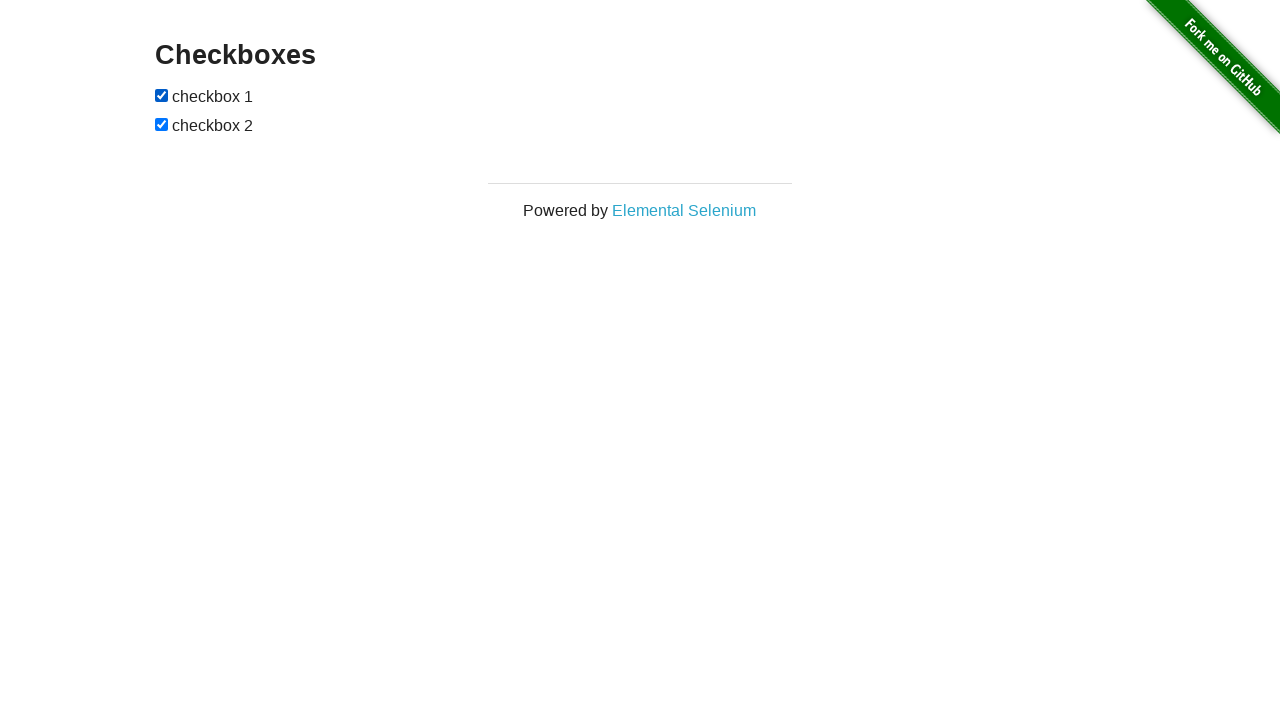

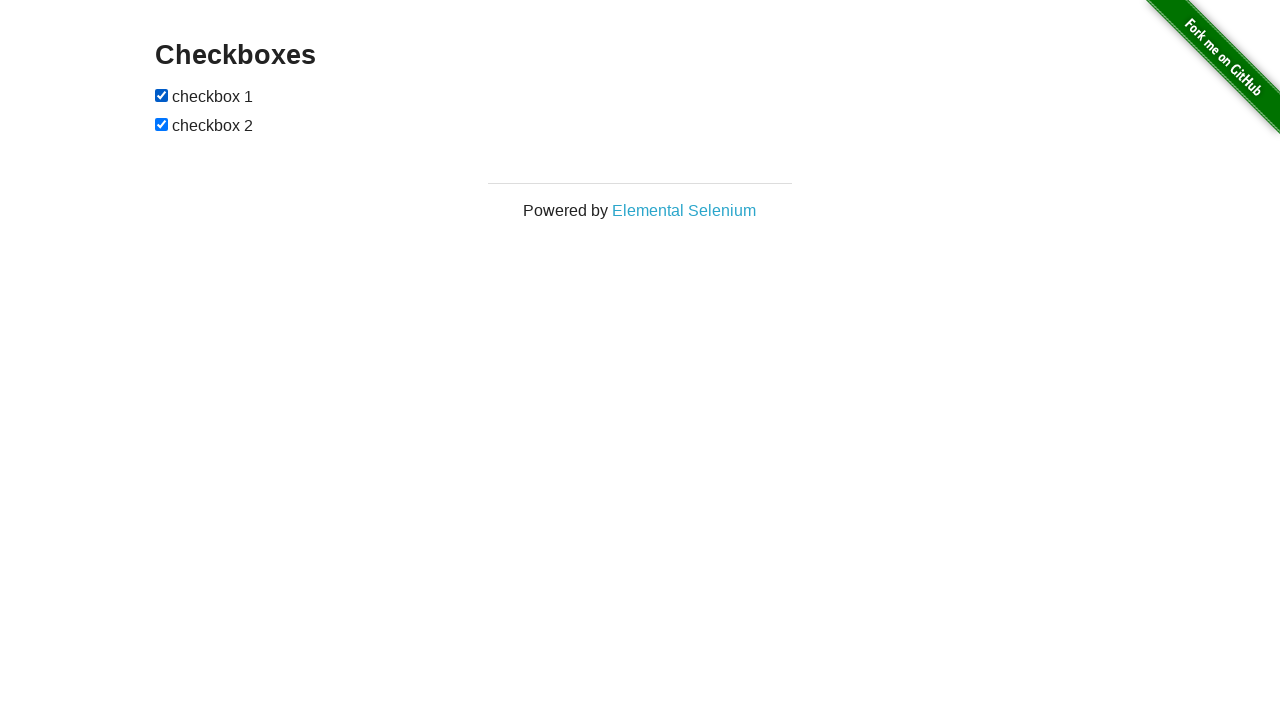